Tests various alert interactions including accepting a simple alert, dismissing a confirmation dialog, and entering text in a prompt alert

Starting URL: https://www.leafground.com/alert.xhtml

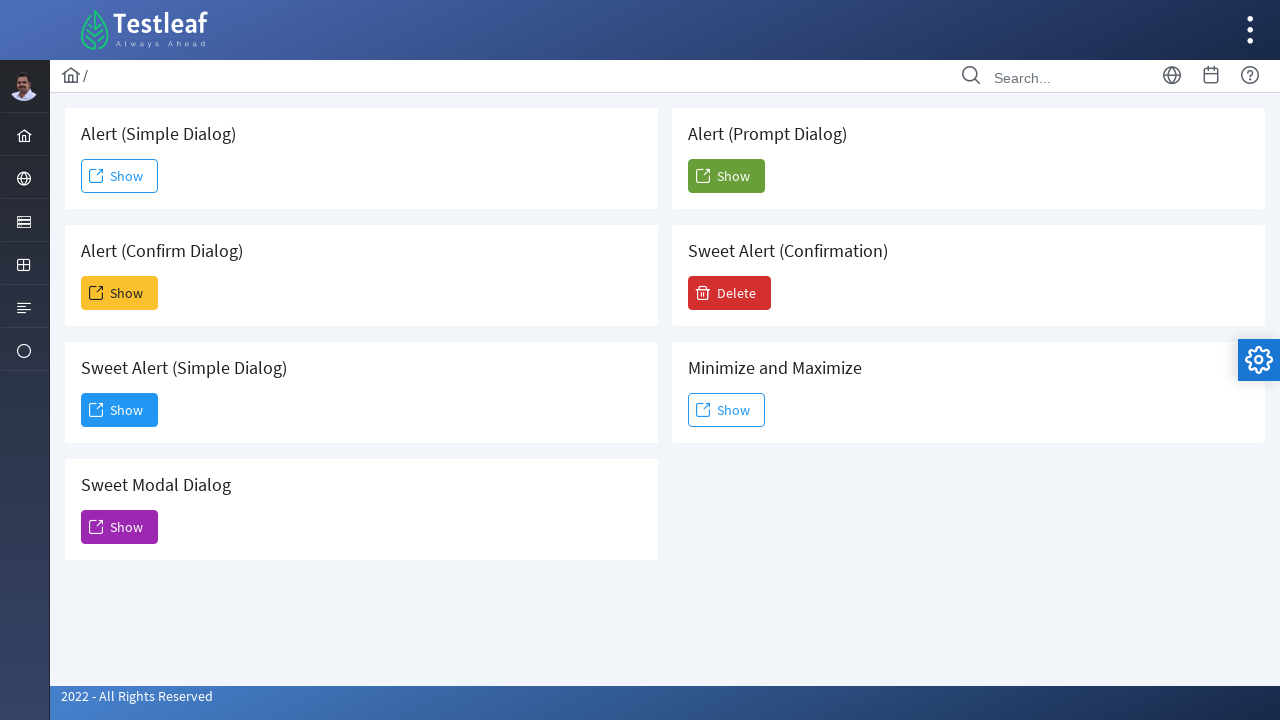

Clicked button to trigger simple alert at (120, 176) on xpath=//*[@id='j_idt88:j_idt91']/span[2]
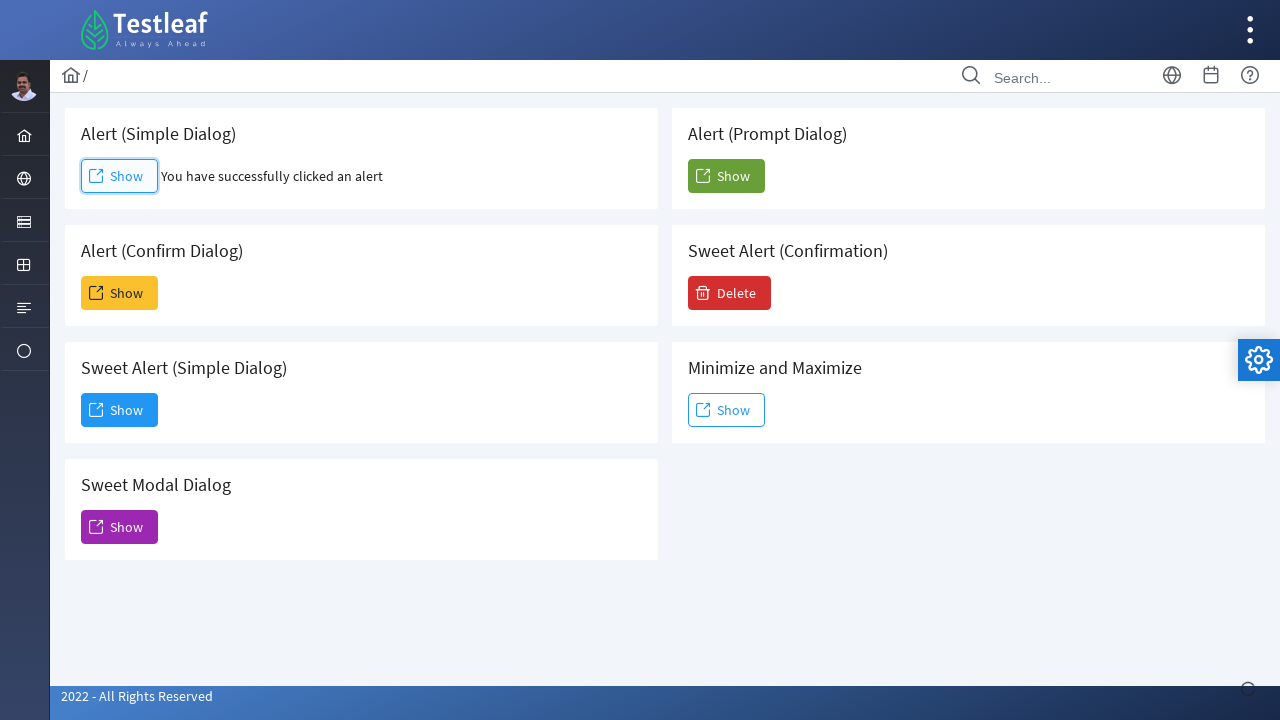

Set up dialog handler to accept simple alert
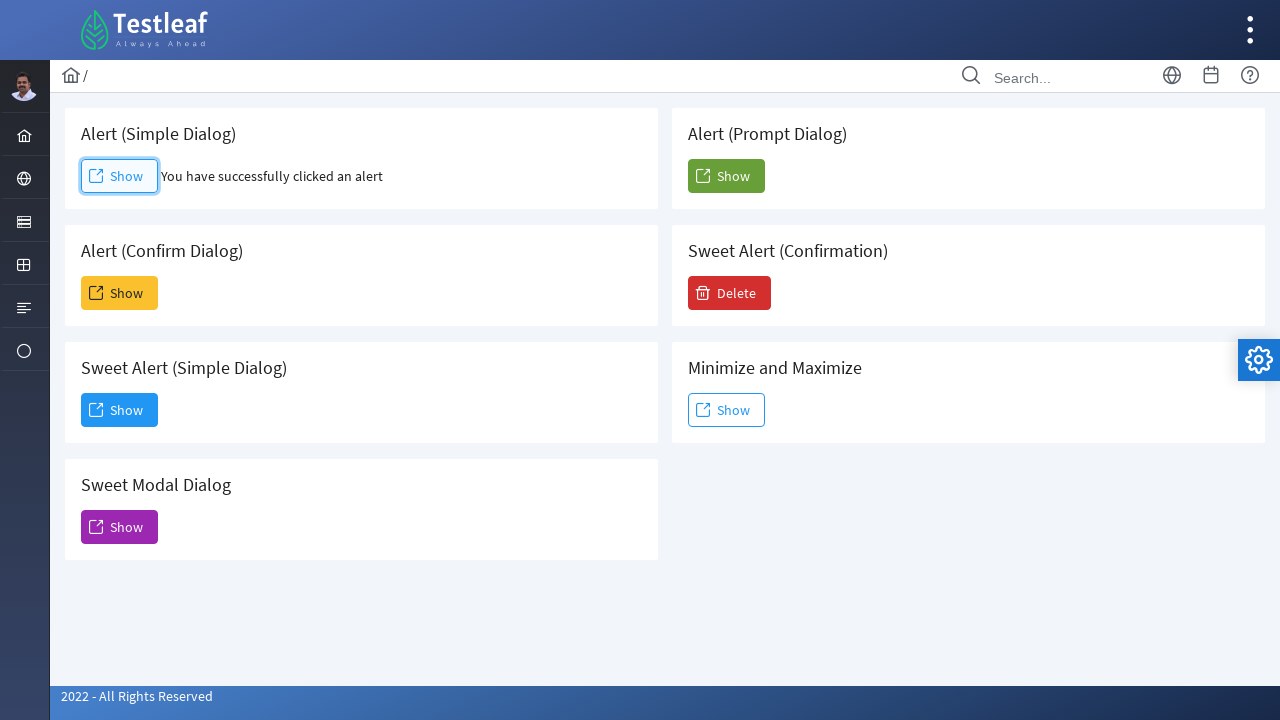

Clicked button to trigger confirmation dialog at (120, 293) on xpath=//*[@id='j_idt88:j_idt93']/span[2]
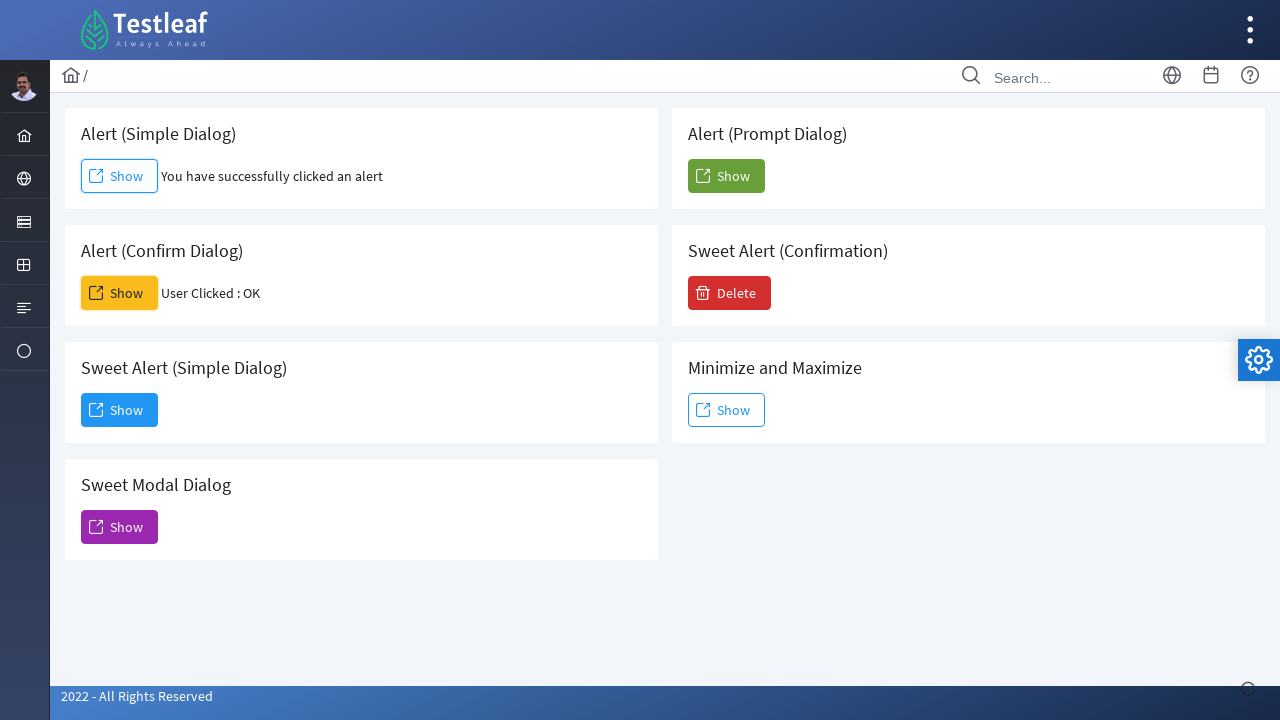

Set up dialog handler to dismiss confirmation dialog
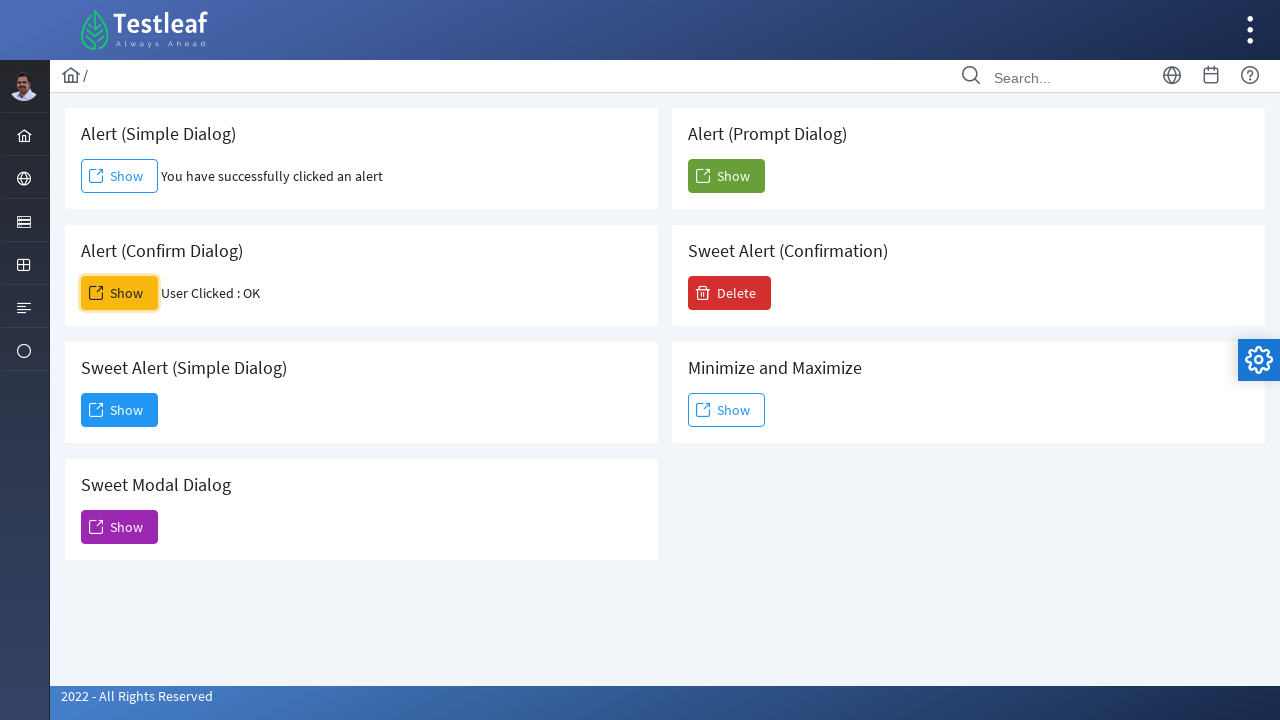

Clicked button to trigger prompt dialog at (726, 176) on xpath=//*[@id='j_idt88:j_idt104']/span[2]
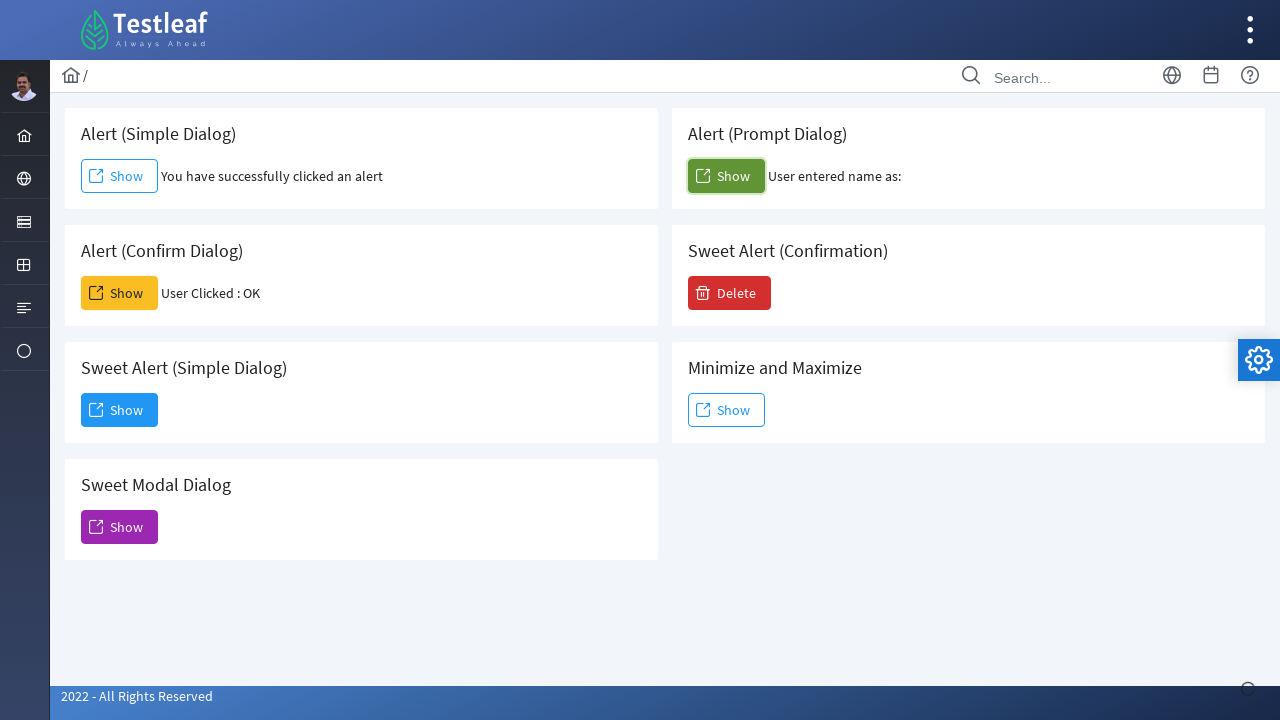

Set up dialog handler to accept prompt dialog with text 'hai'
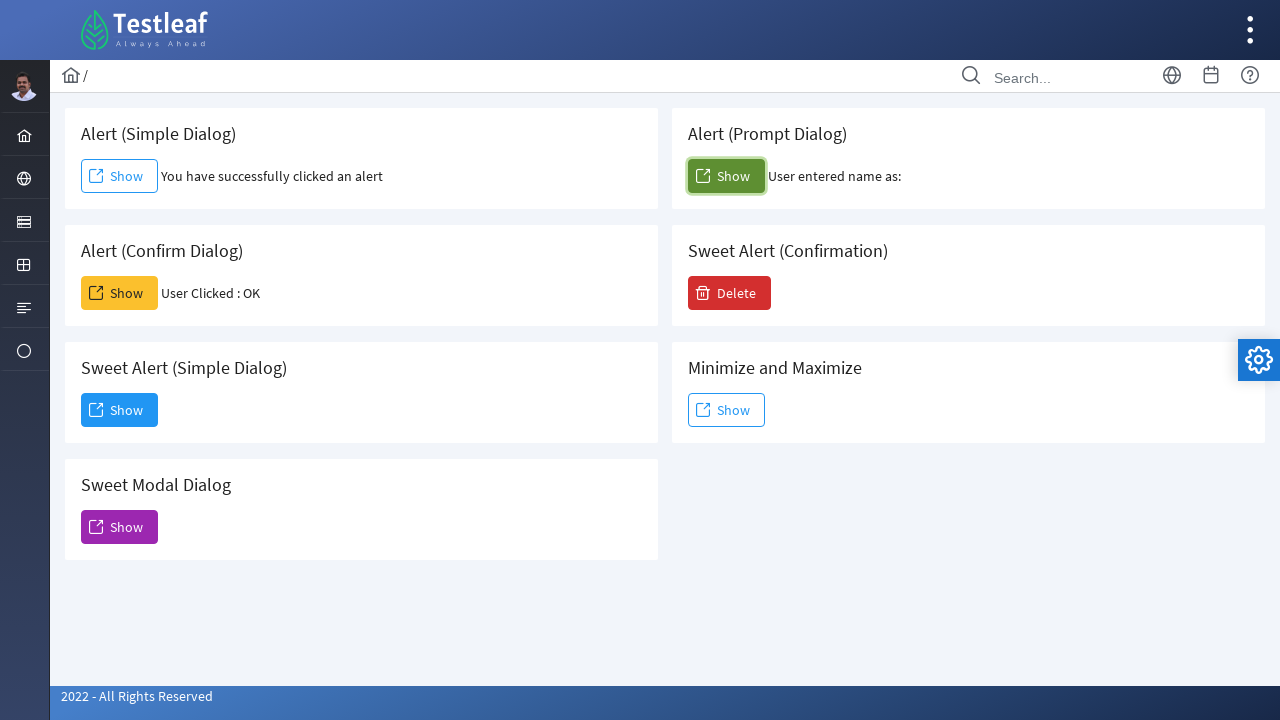

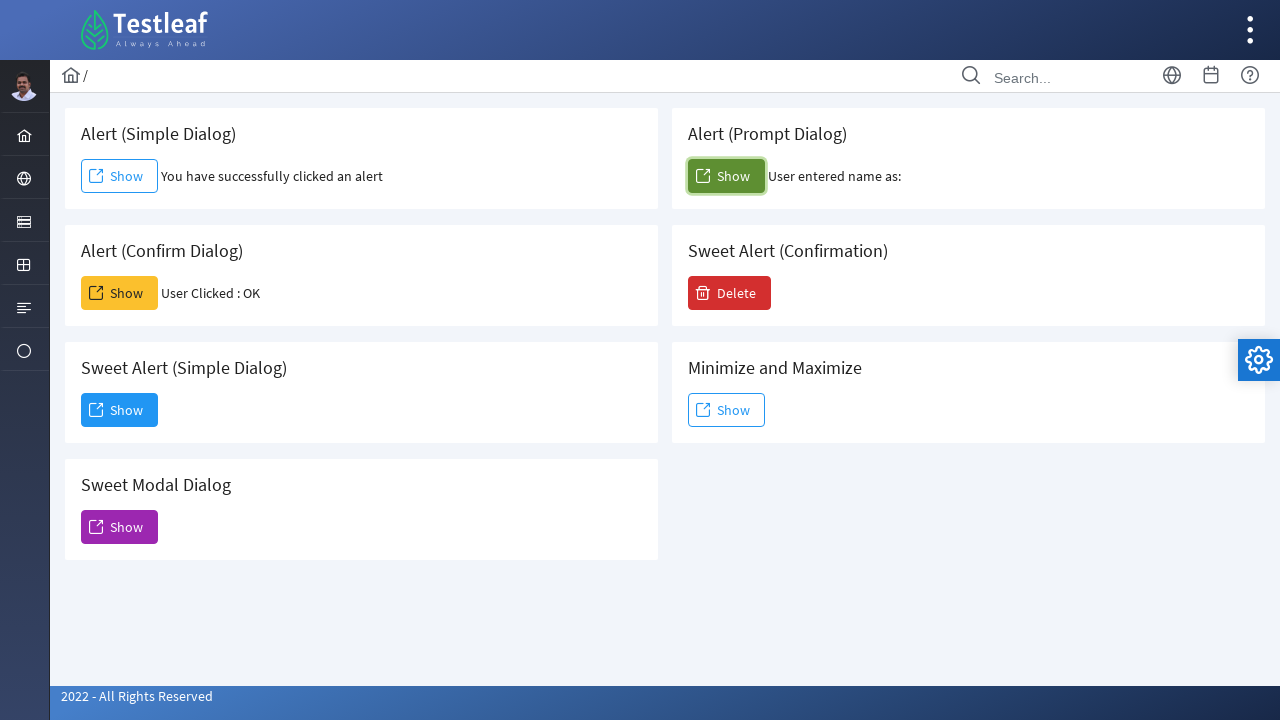